Clicks Demo menu item and verifies the default global settings toggles are displayed with correct checked states

Starting URL: https://demo.playwright.dev/svgomg

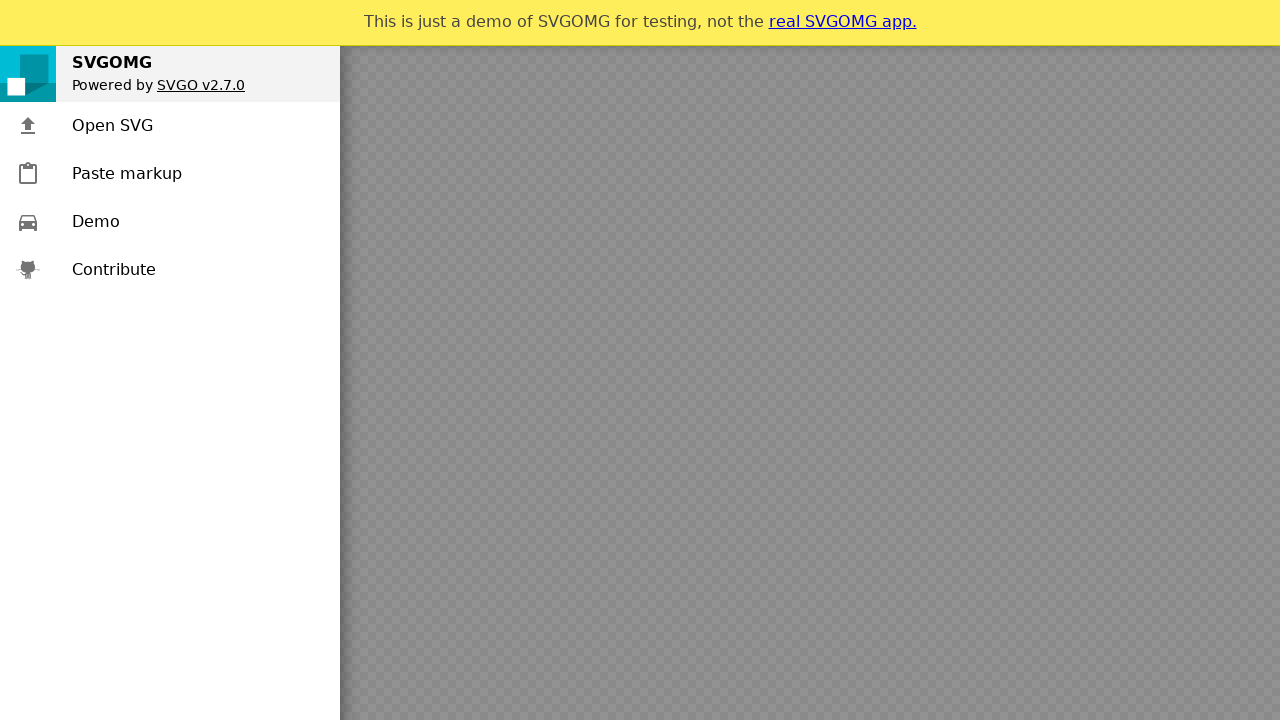

Clicked Demo menu item at (96, 222) on .menu-item >> text=Demo
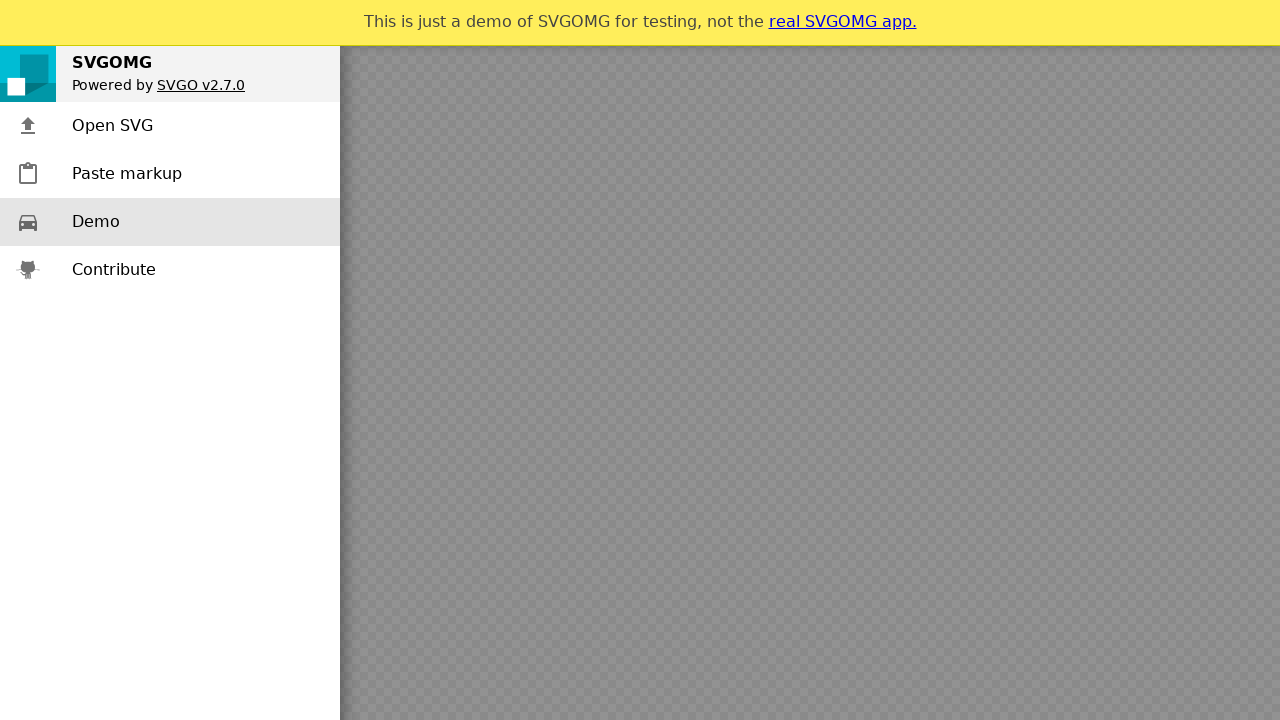

Verified global settings menu items text are displayed correctly
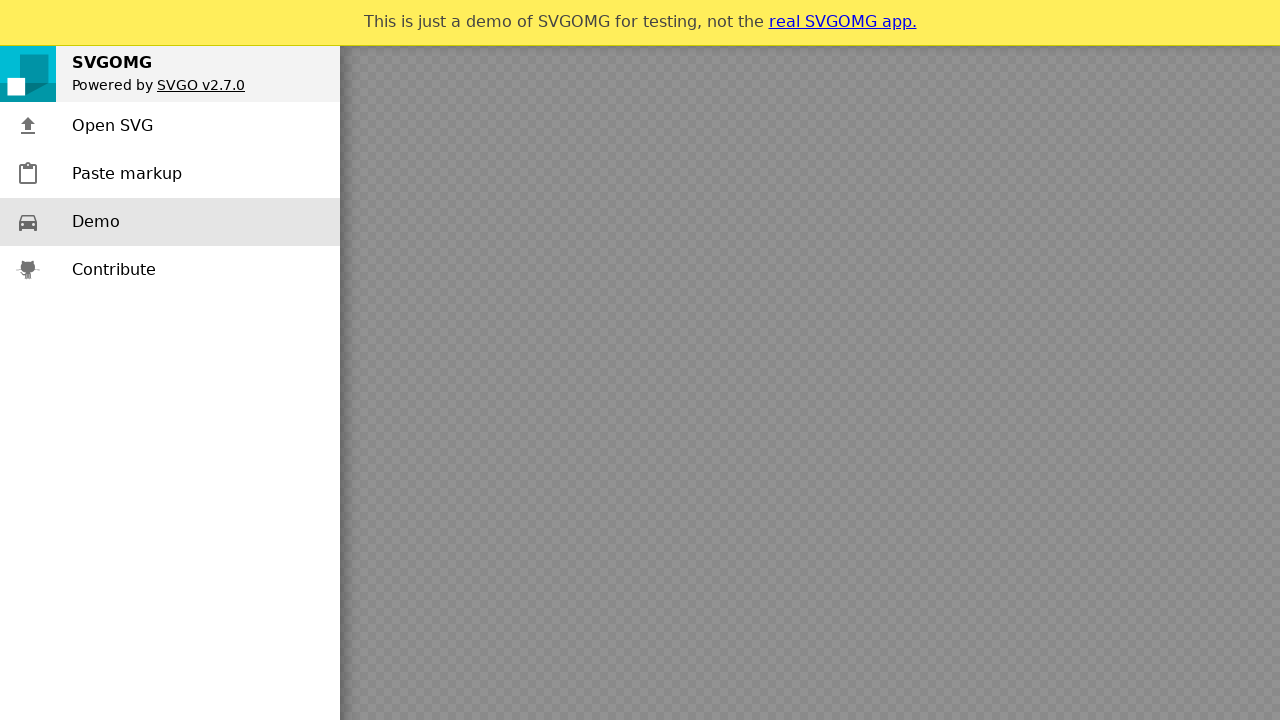

Verified 'Show original' toggle is unchecked
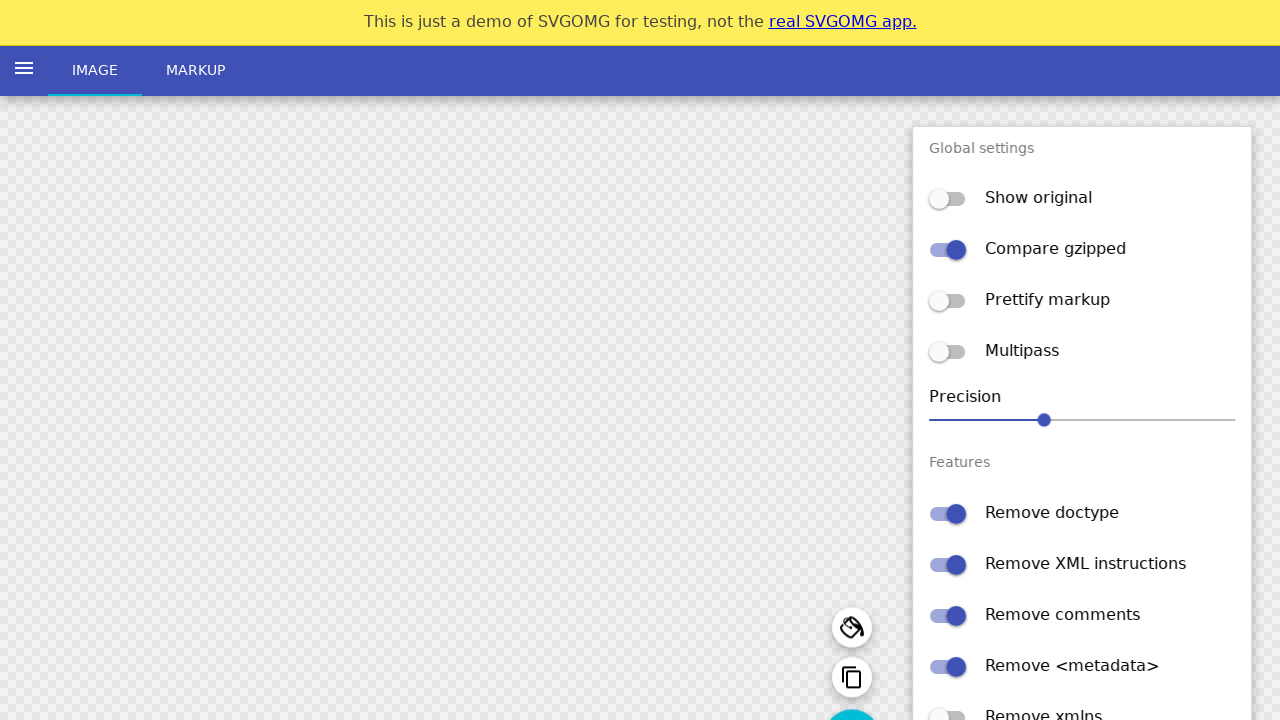

Verified 'Compare gzipped' toggle is checked
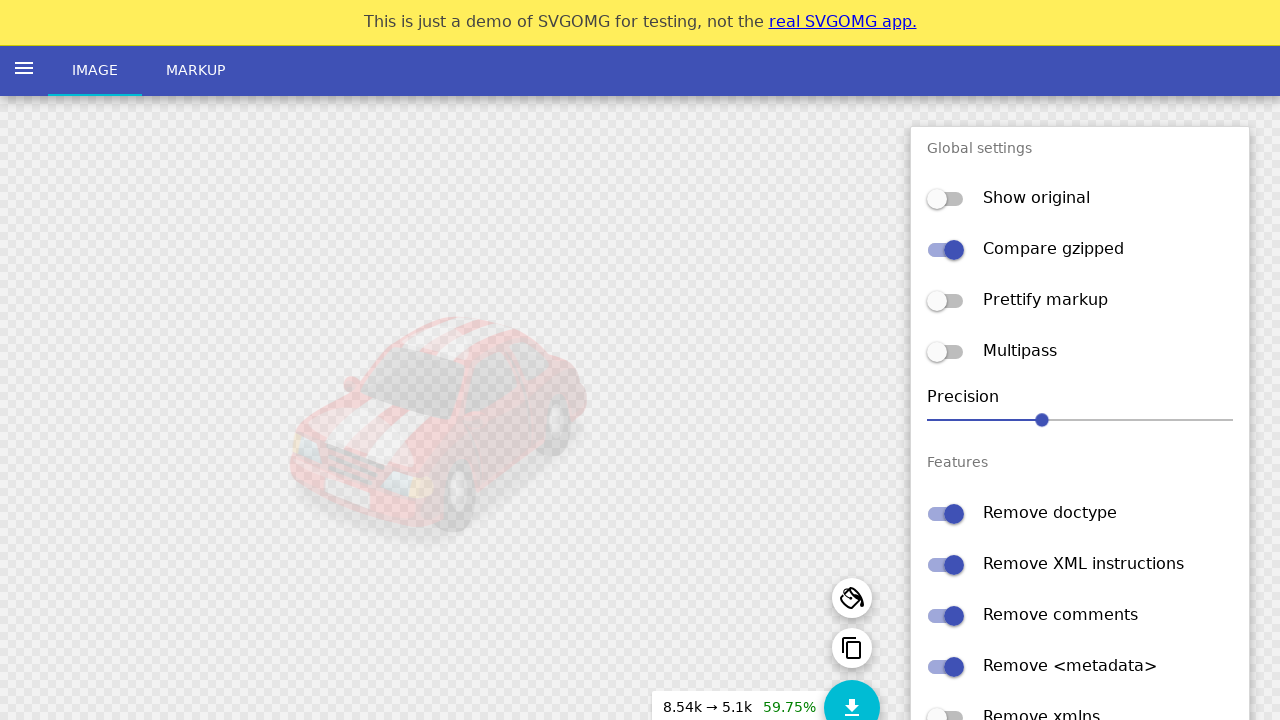

Verified 'Prettify markup' toggle is unchecked
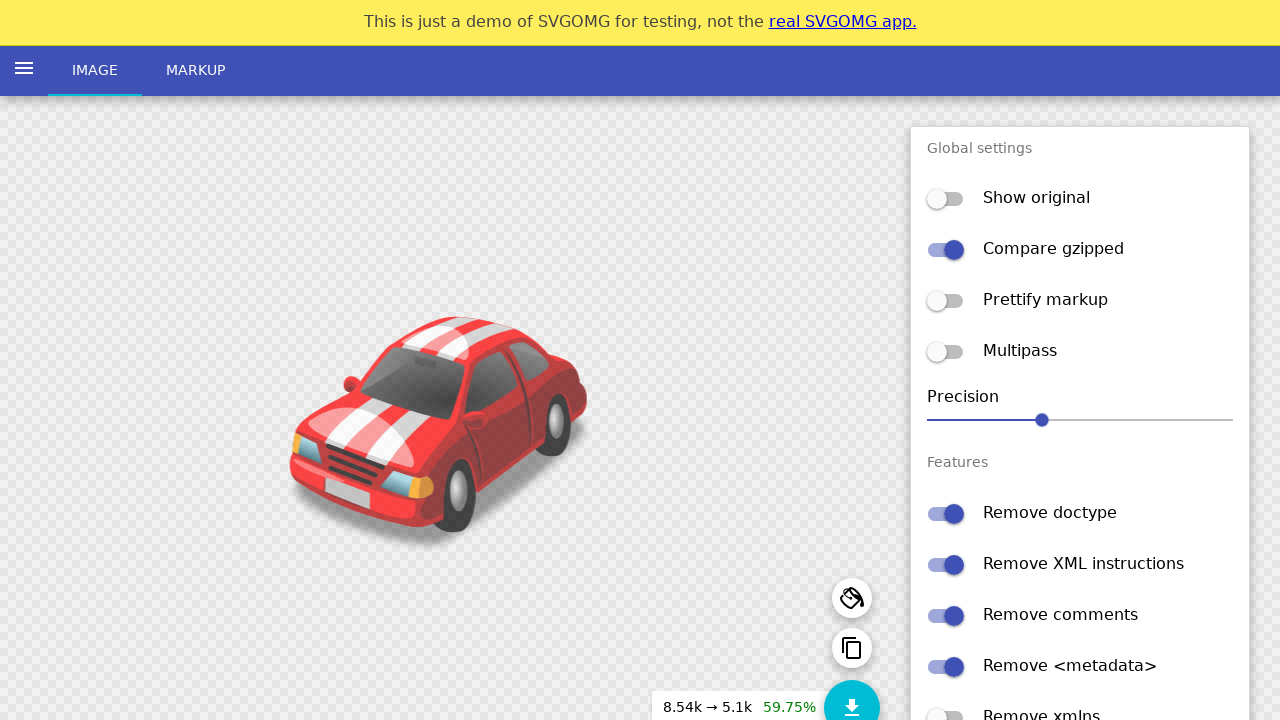

Verified 'Multipass' toggle is unchecked
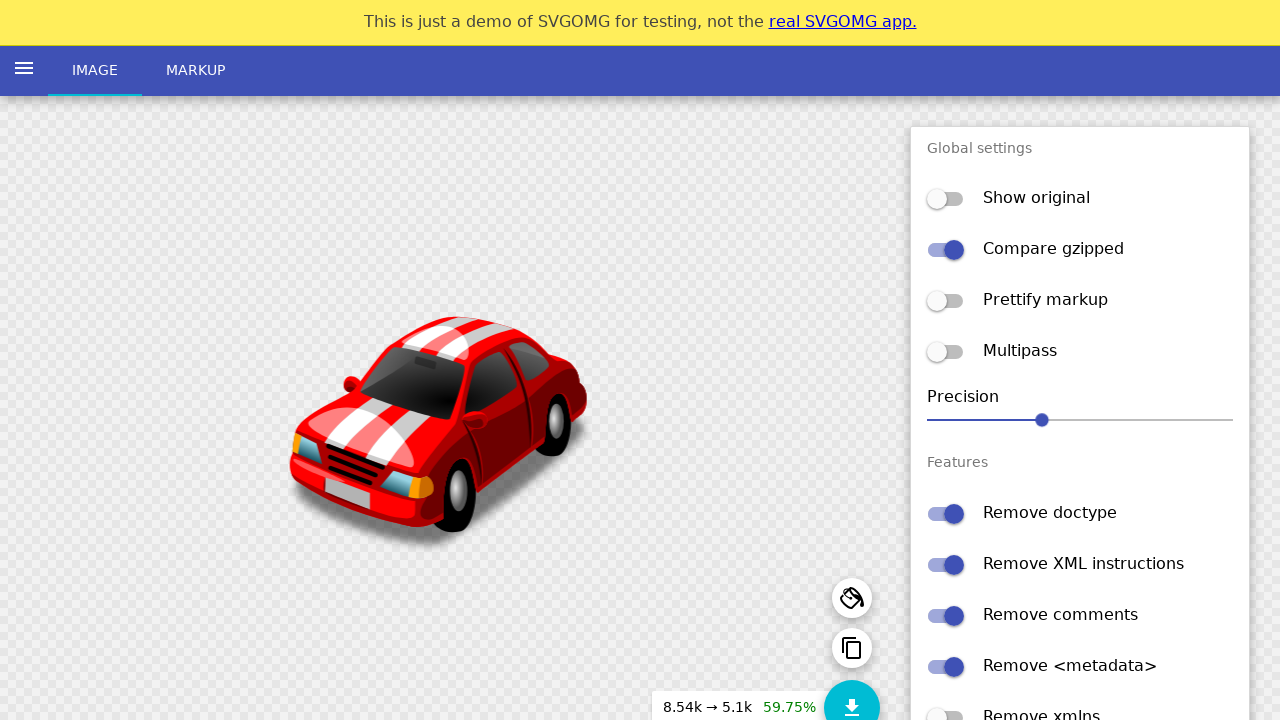

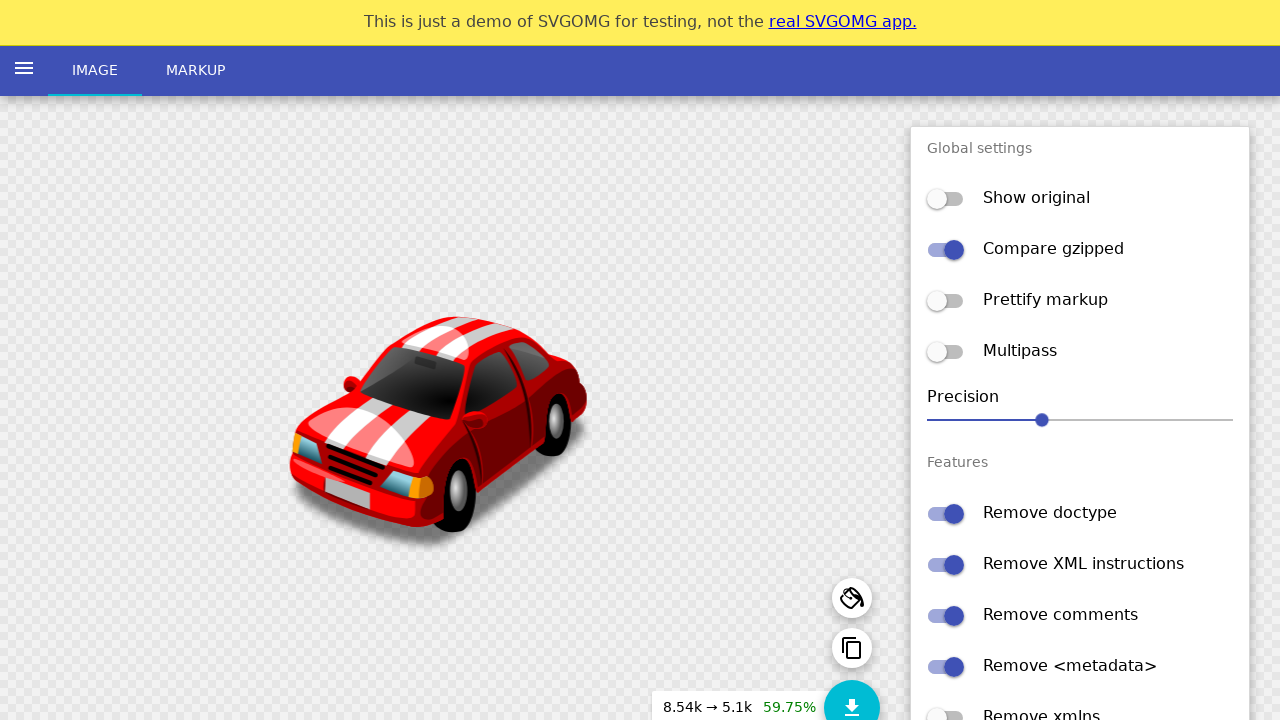